Tests checkbox functionality by verifying initial state, clicking a checkbox, and confirming the selection state changes

Starting URL: https://rahulshettyacademy.com/AutomationPractice/

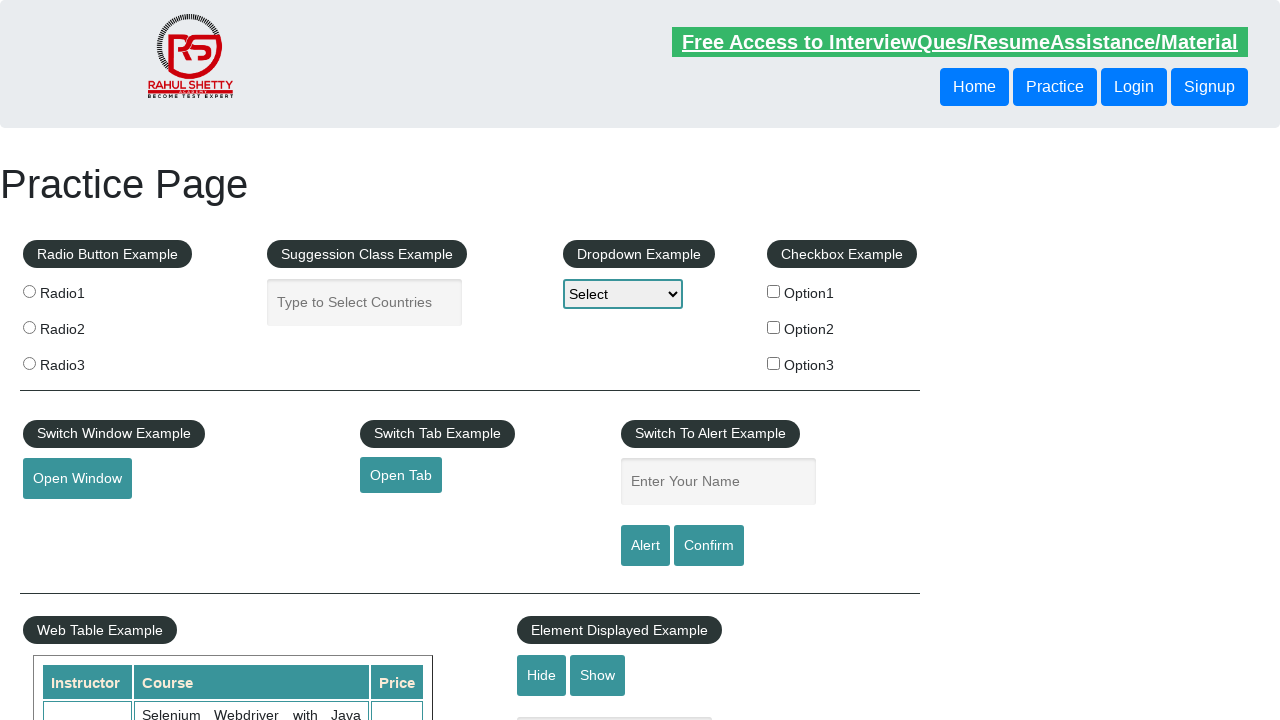

Verified that checkbox option2 is not selected initially
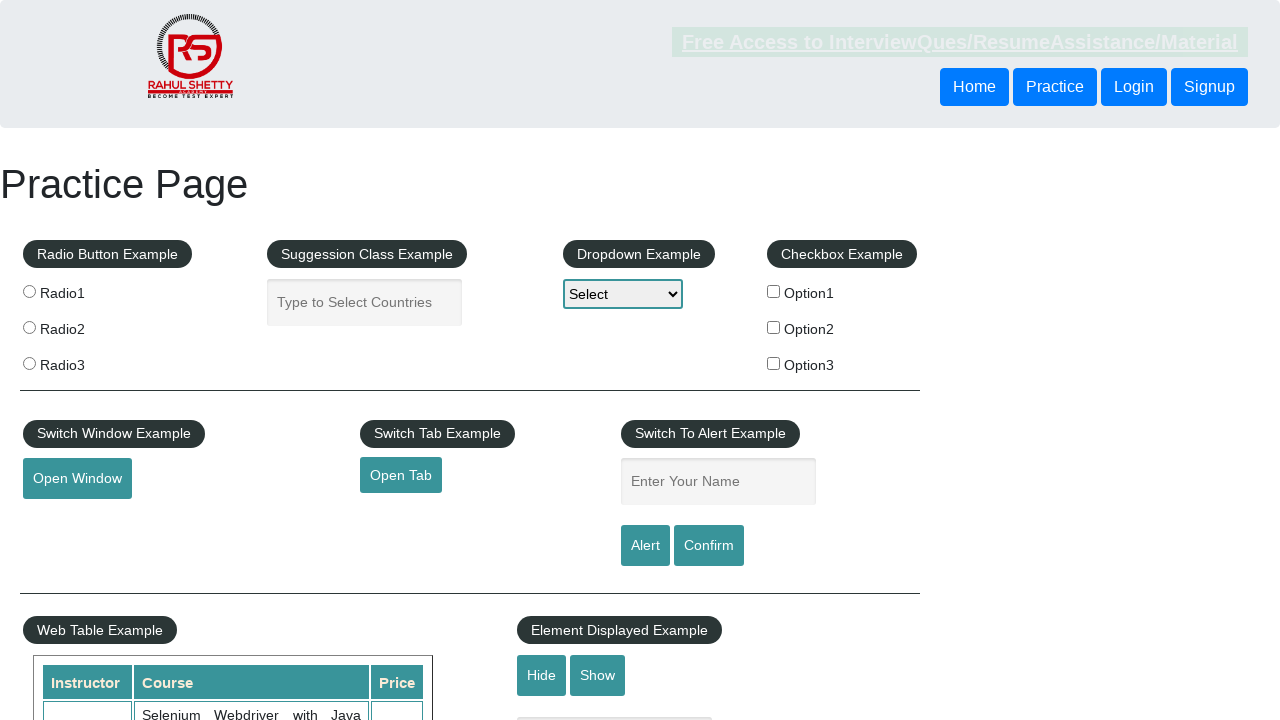

Clicked on checkbox option2 at (774, 327) on input[value='option2']
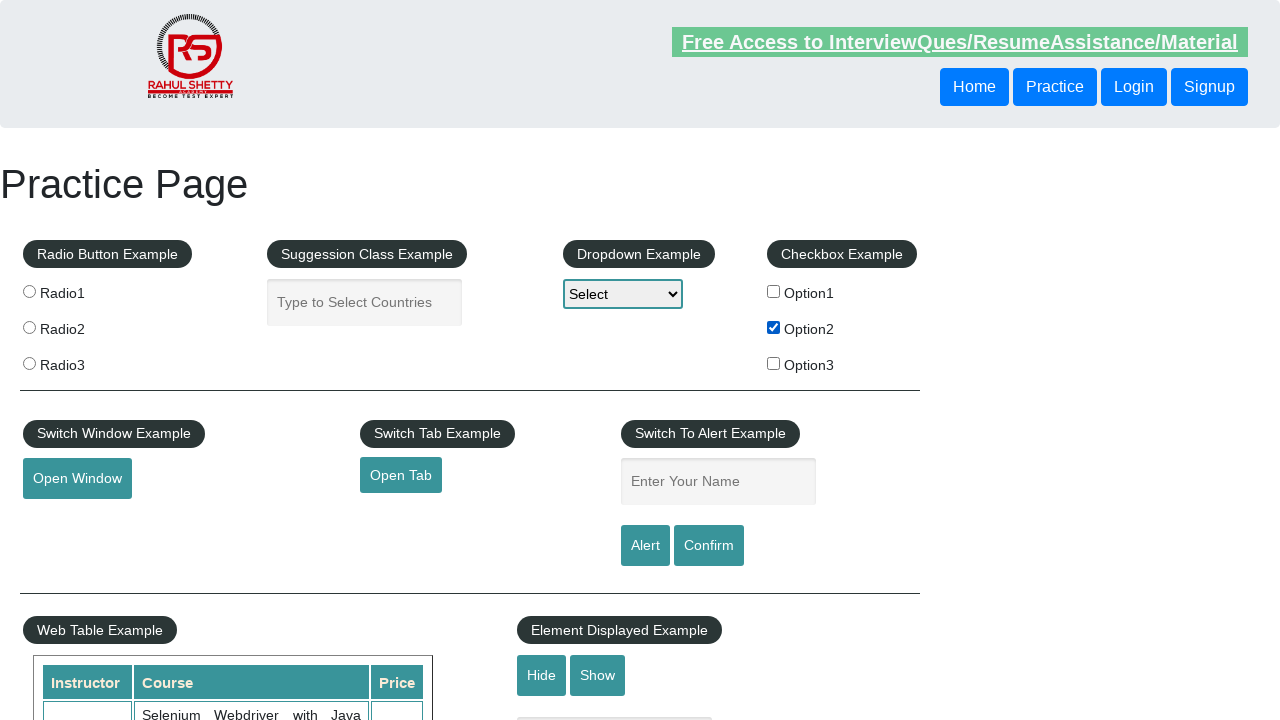

Retrieved count of checkboxes on the page: 3
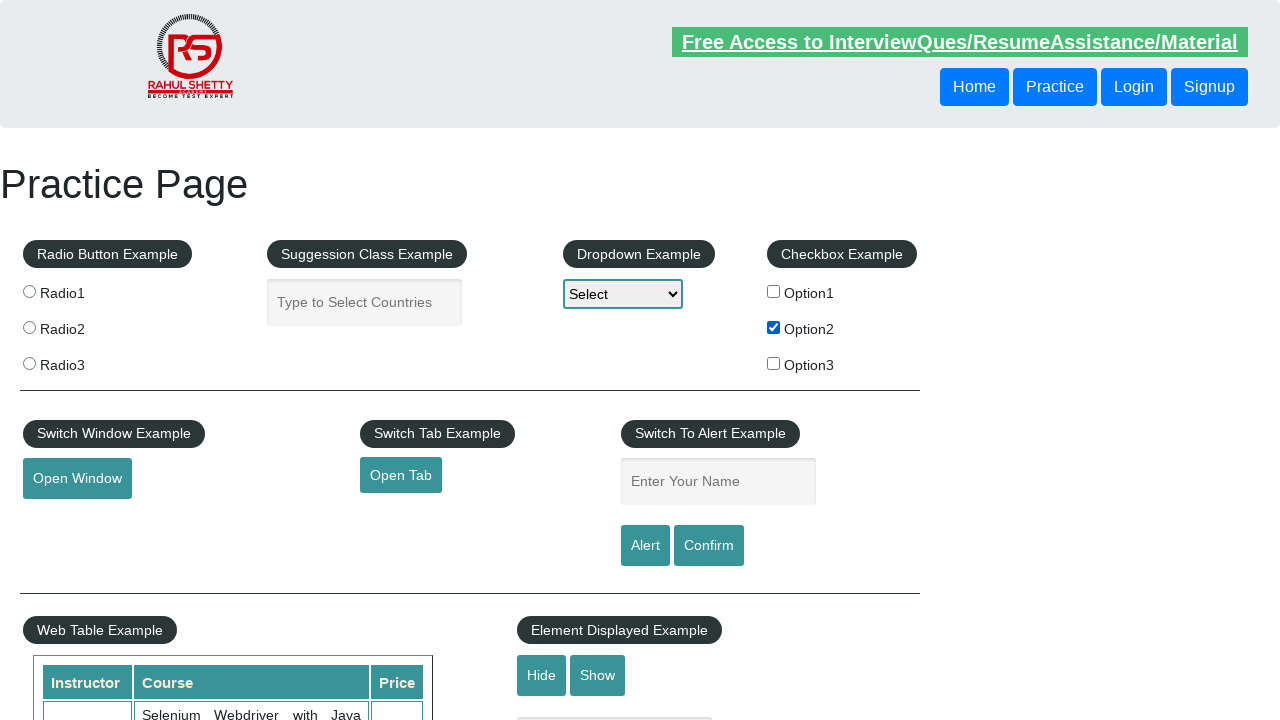

Verified that checkbox option2 is now selected after clicking
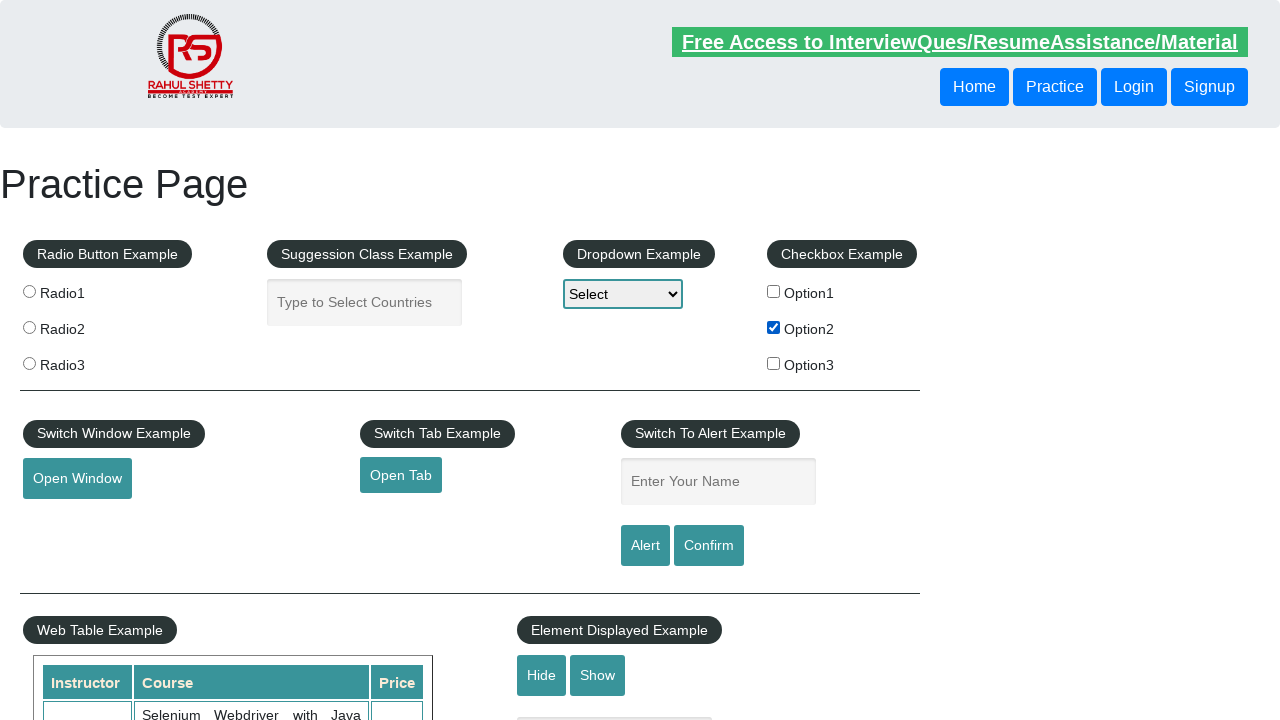

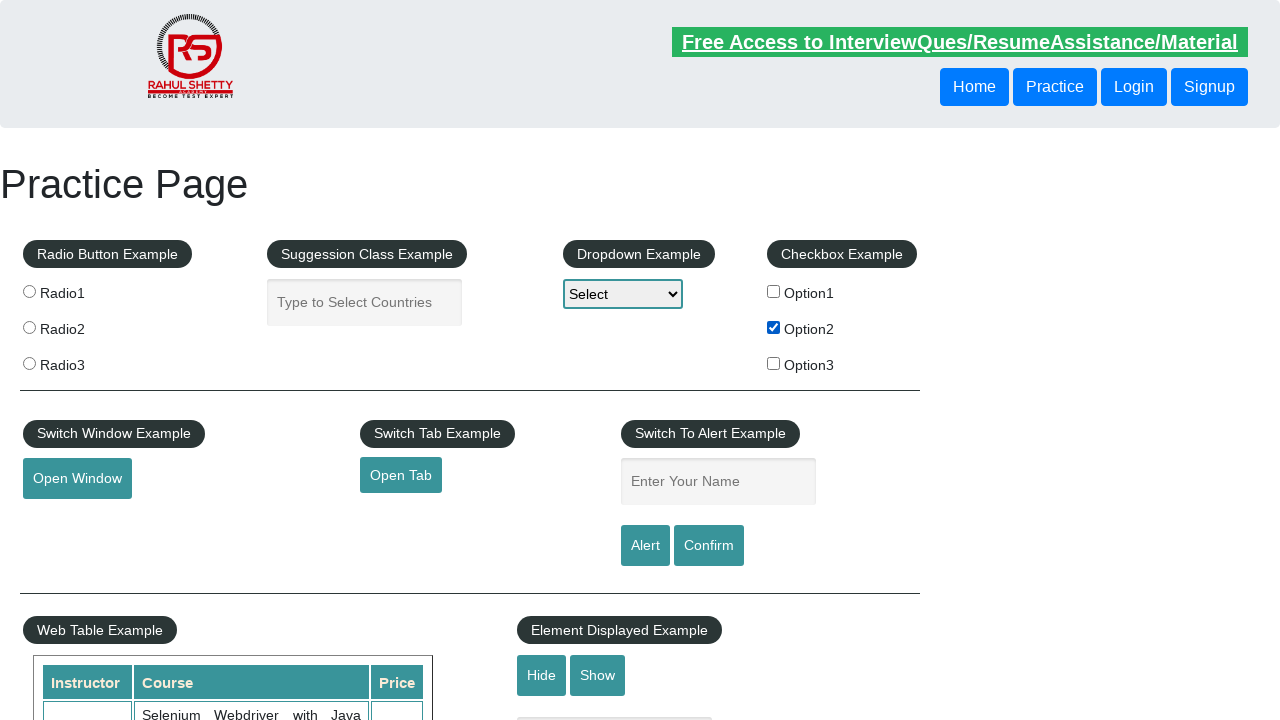